Tests marking individual todo items as complete by checking their toggle boxes

Starting URL: https://demo.playwright.dev/todomvc

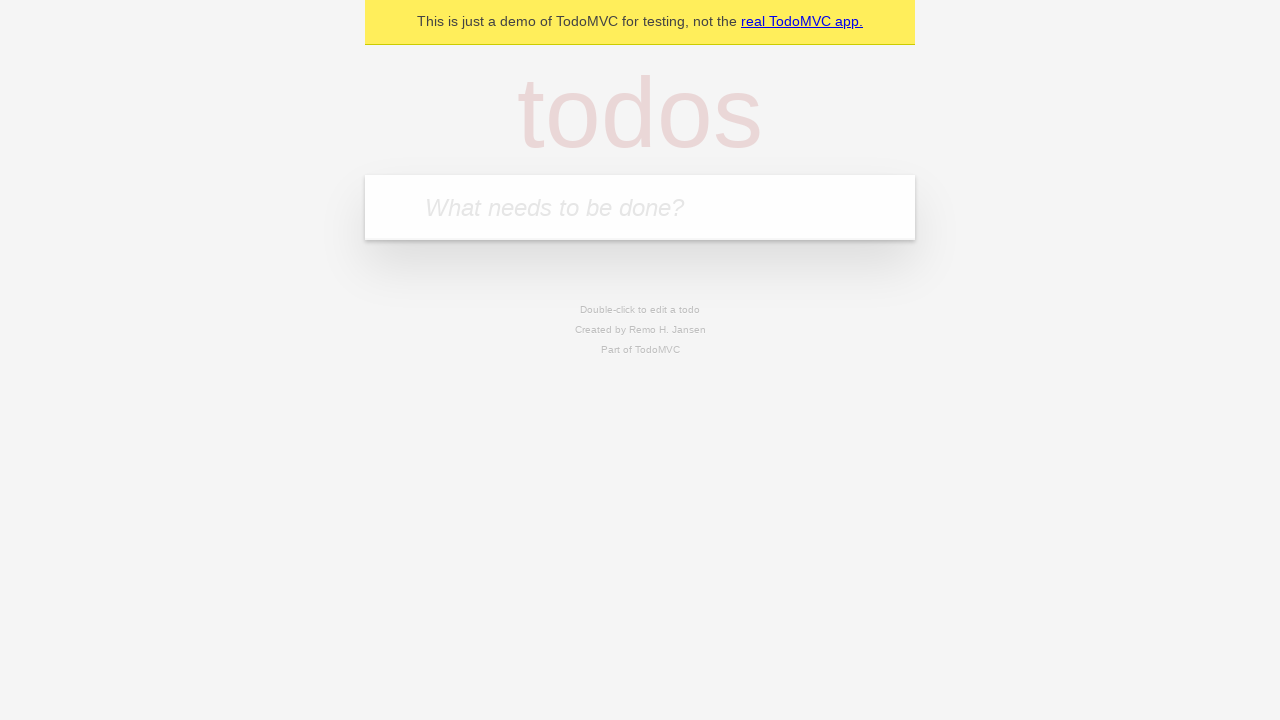

Filled new todo input with 'buy some cheese' on .new-todo
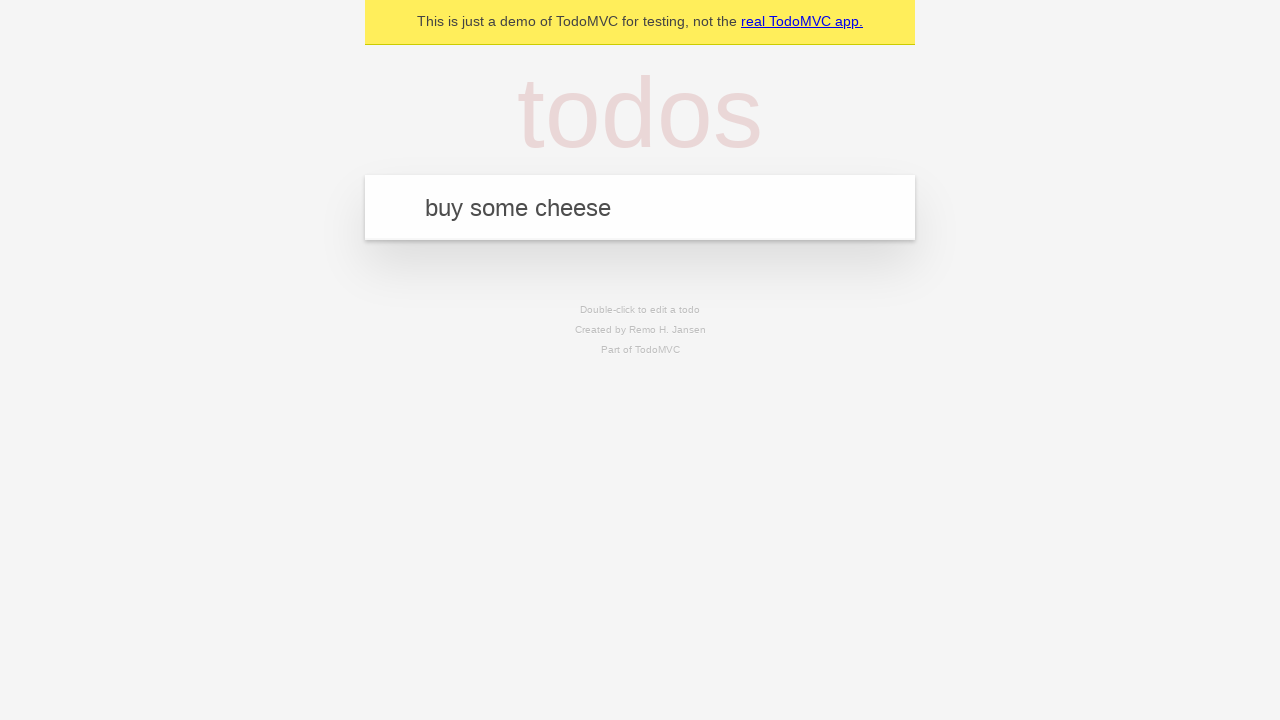

Pressed Enter to create first todo item on .new-todo
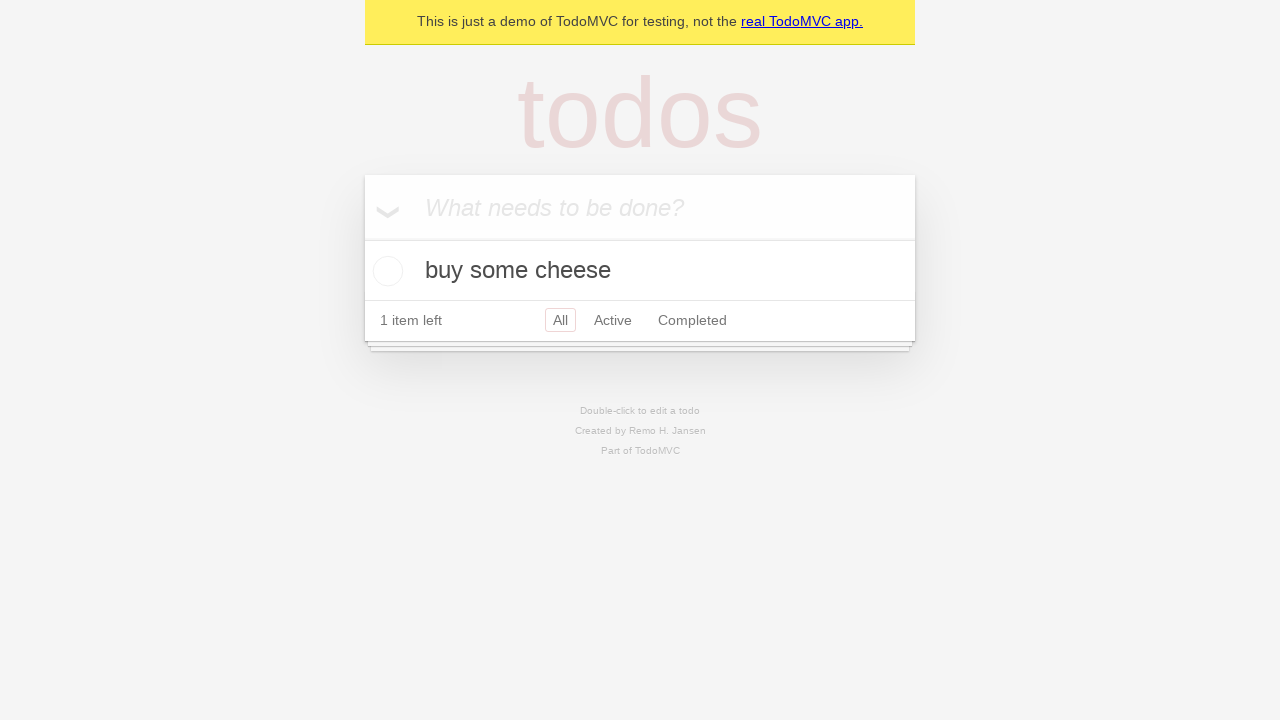

Filled new todo input with 'feed the cat' on .new-todo
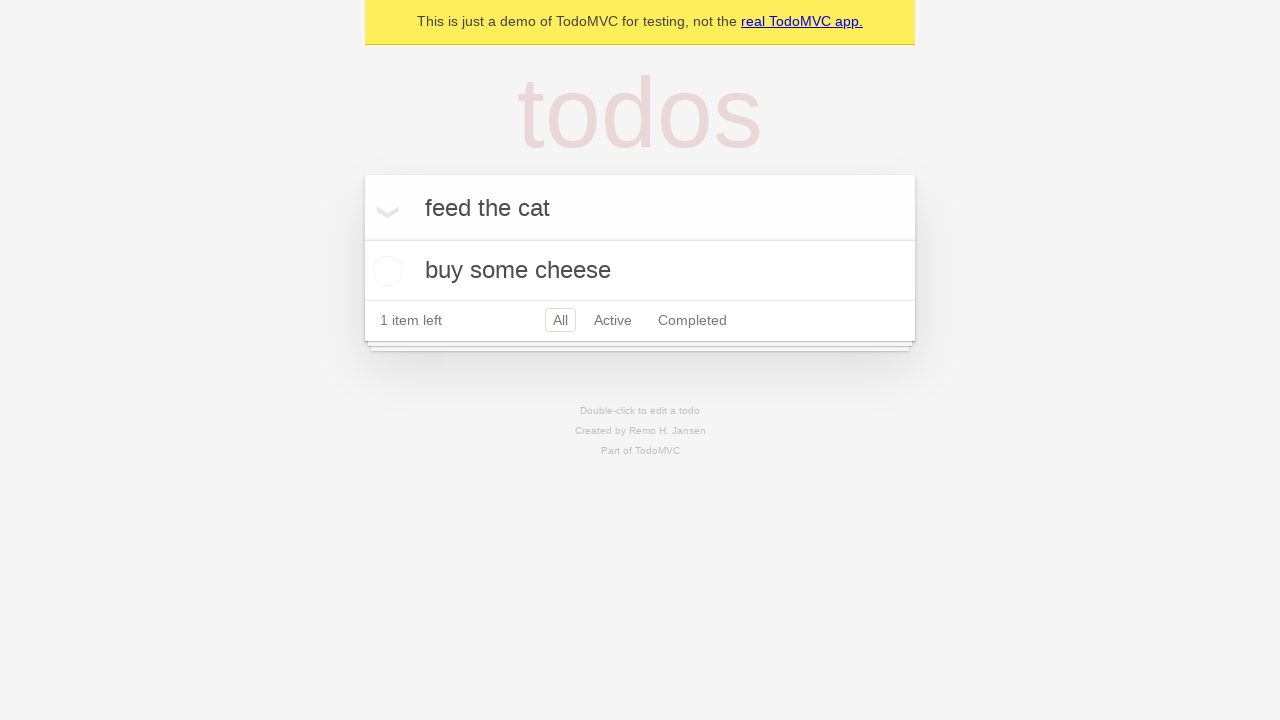

Pressed Enter to create second todo item on .new-todo
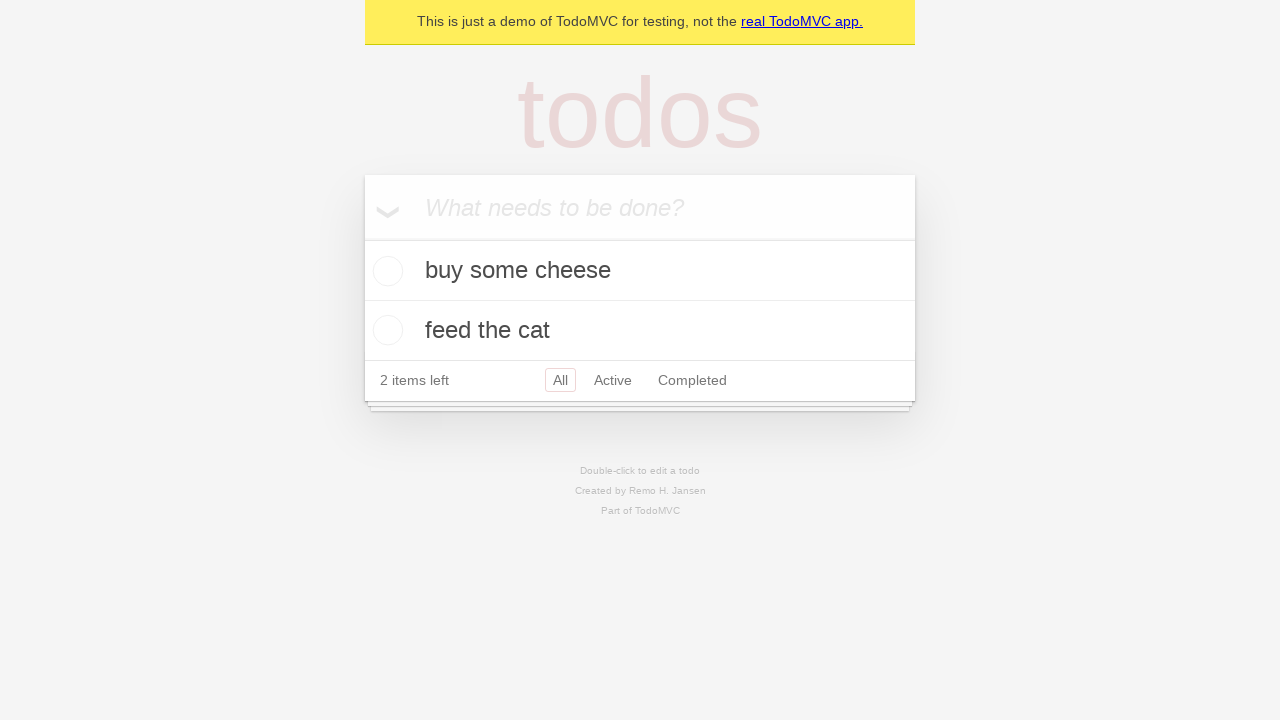

Located first todo item in the list
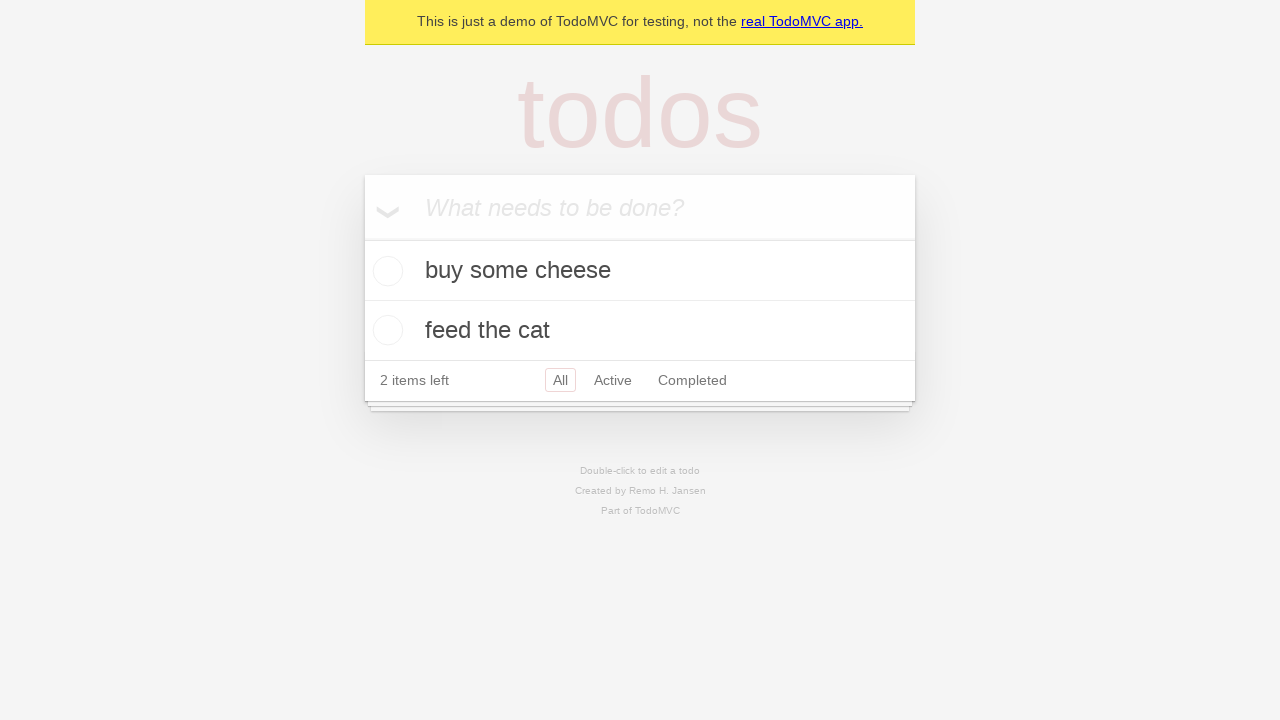

Marked first todo item as complete by checking its toggle box at (385, 271) on .todo-list li >> nth=0 >> .toggle
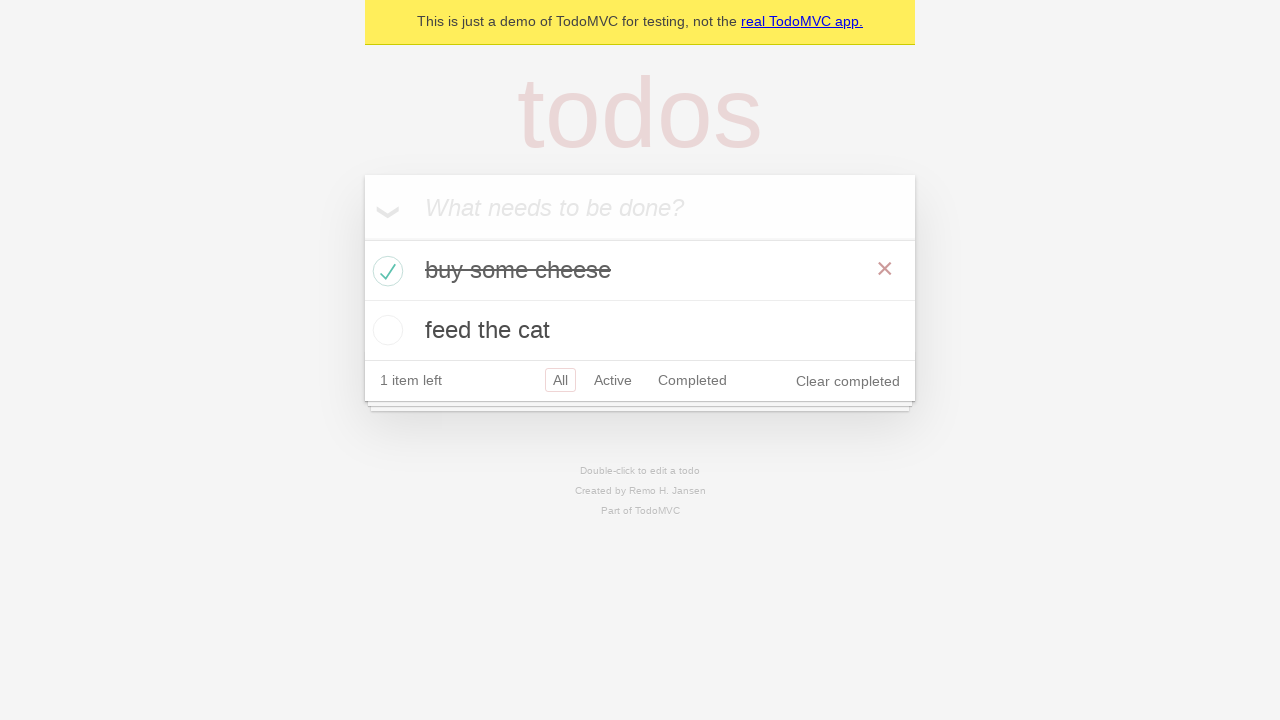

Located second todo item in the list
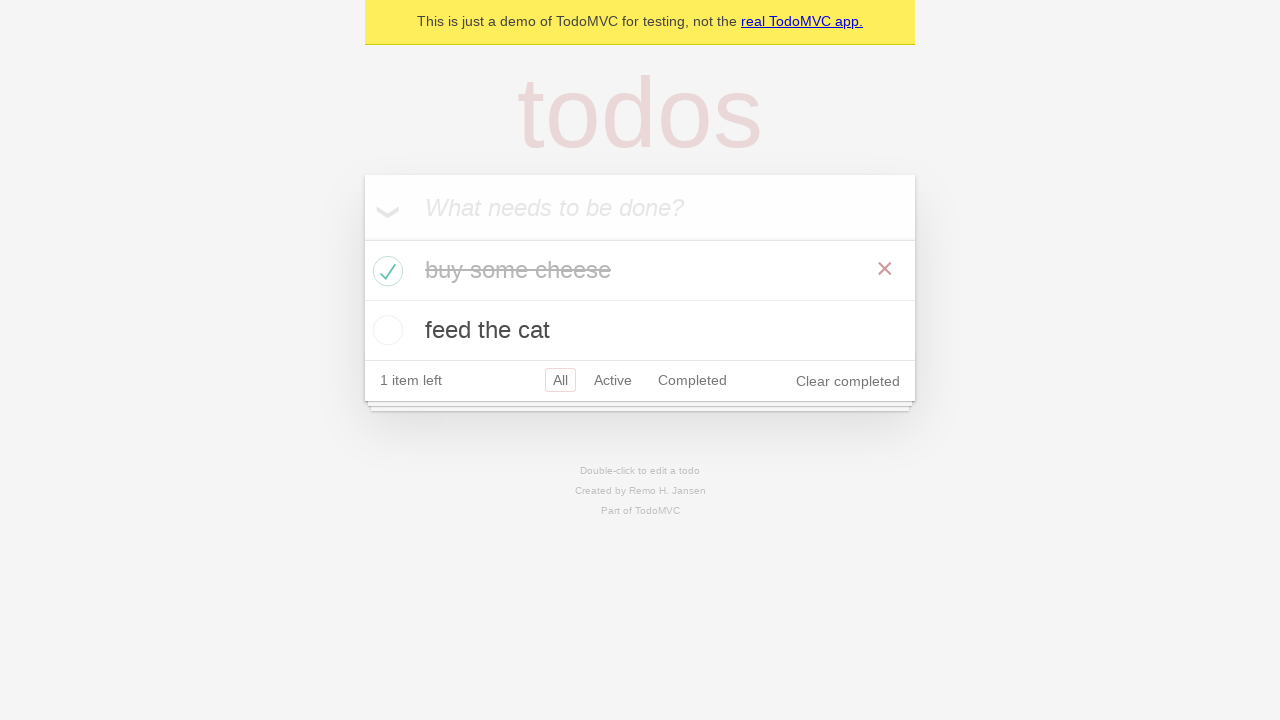

Marked second todo item as complete by checking its toggle box at (385, 330) on .todo-list li >> nth=1 >> .toggle
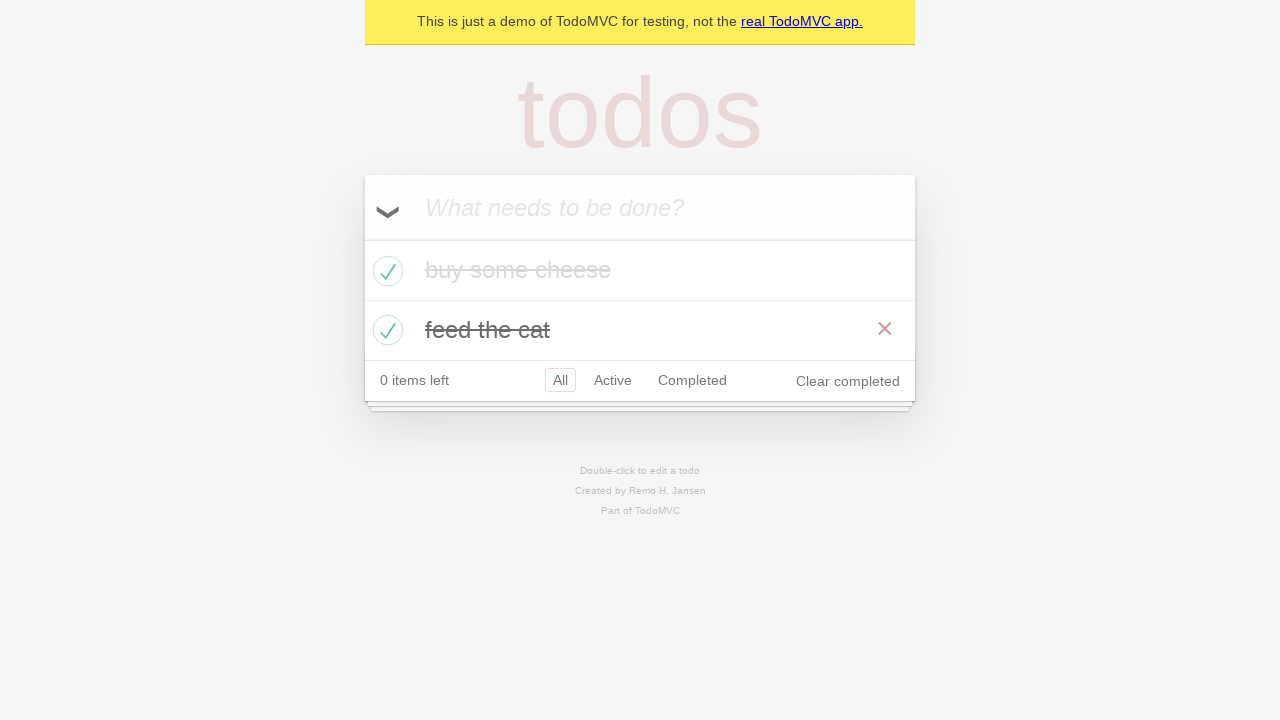

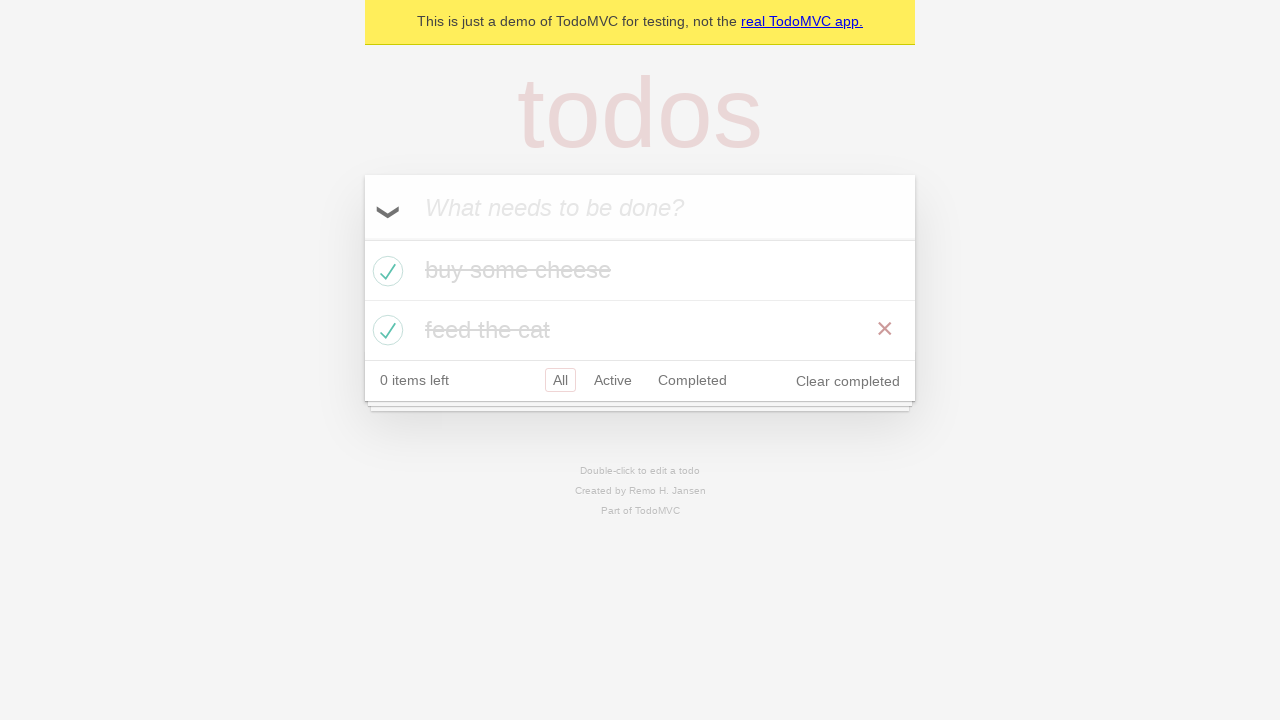